Tests the contact us form submission by filling in name, email, subject, and message fields, then submitting the form and verifying the success message is displayed.

Starting URL: https://automationexercise.com/contact_us

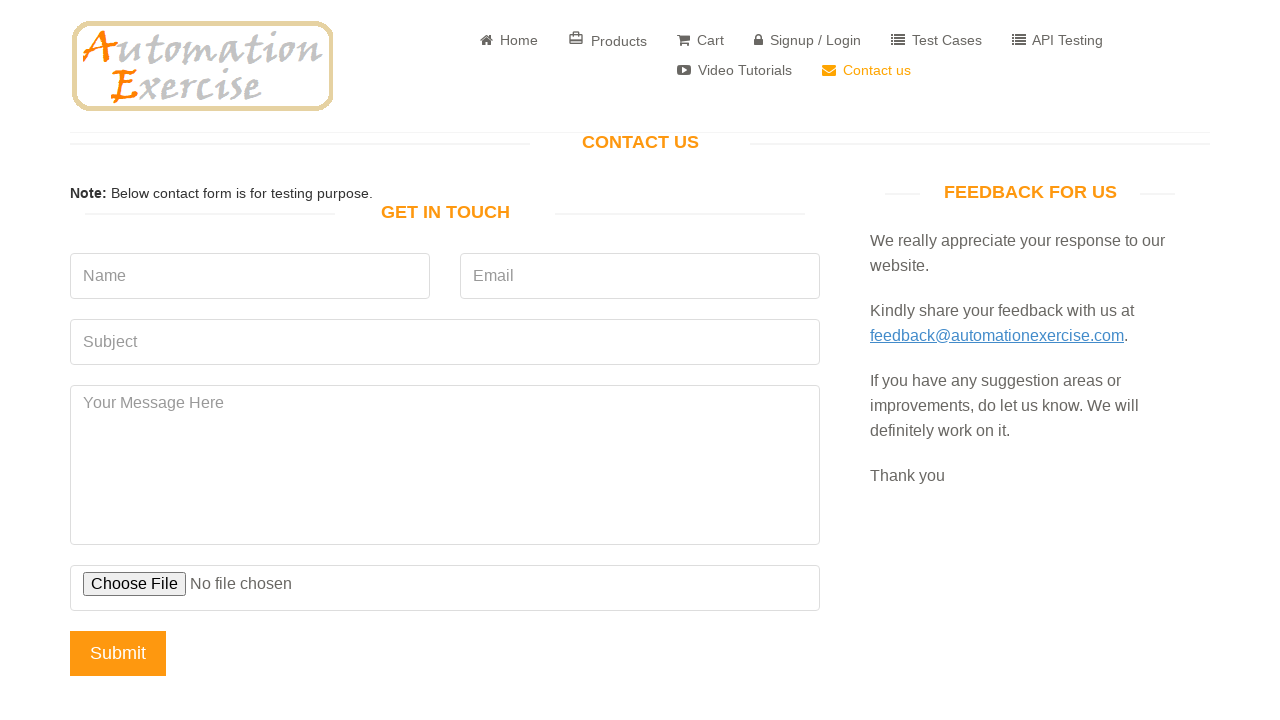

Waited for 'Get In Touch' page title to load
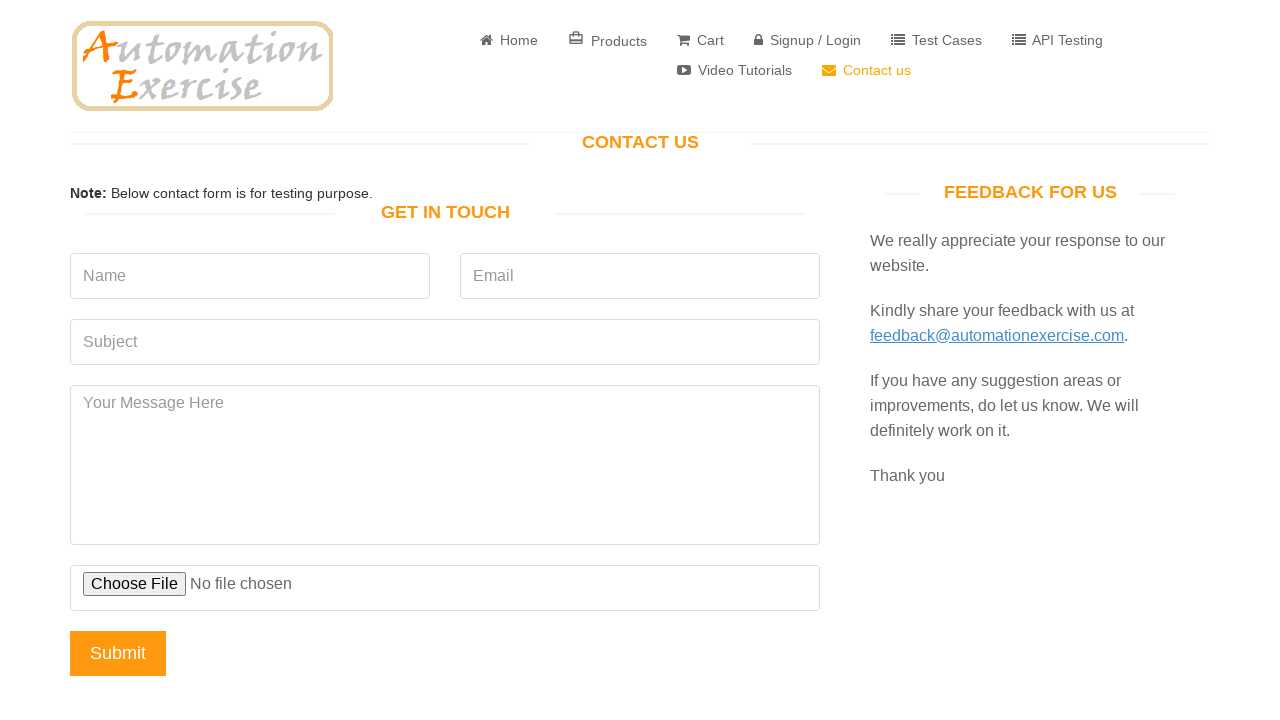

Filled name field with 'John Doe' on input[data-qa='name']
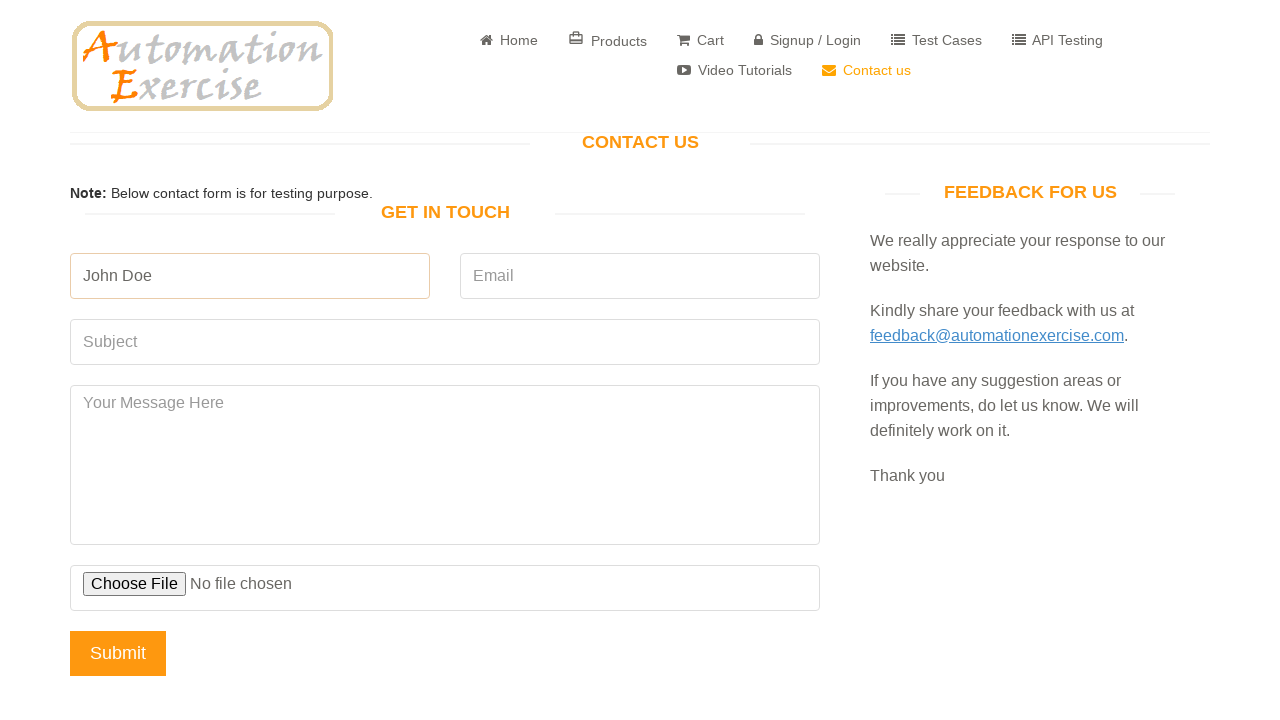

Filled email field with 'jon@test.com' on input[data-qa='email']
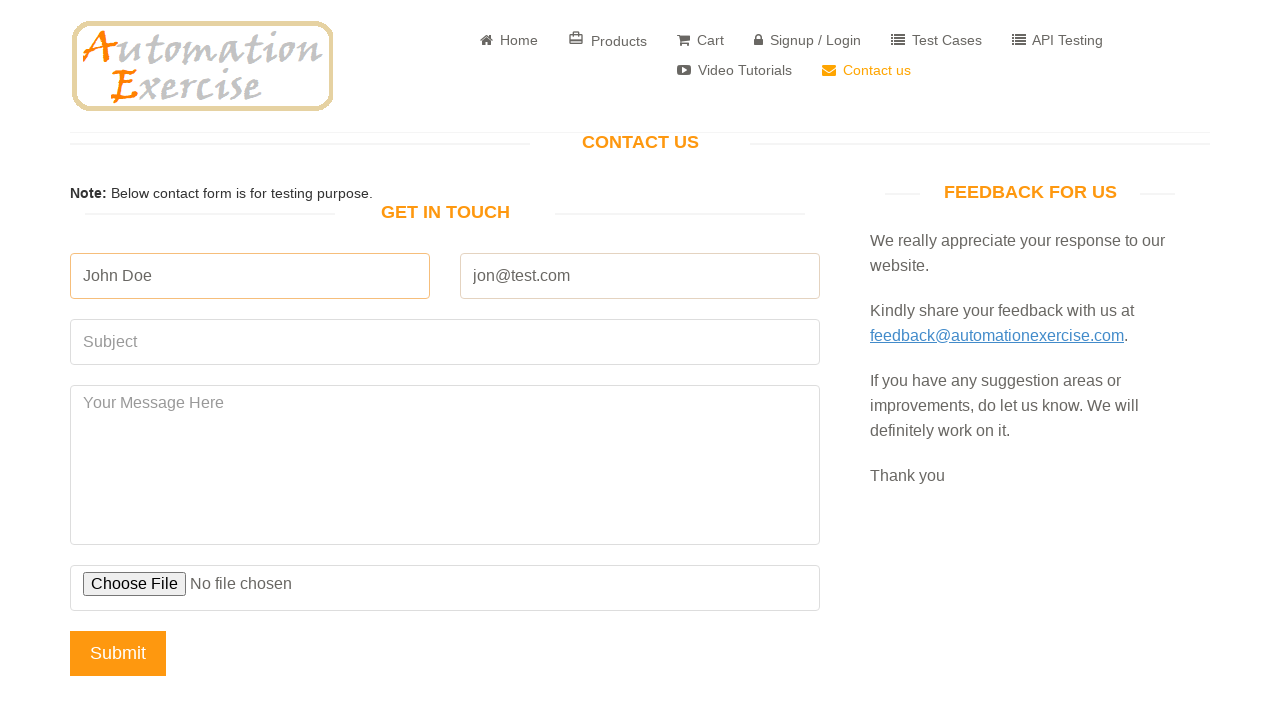

Filled subject field with 'Test Subject' on input[data-qa='subject']
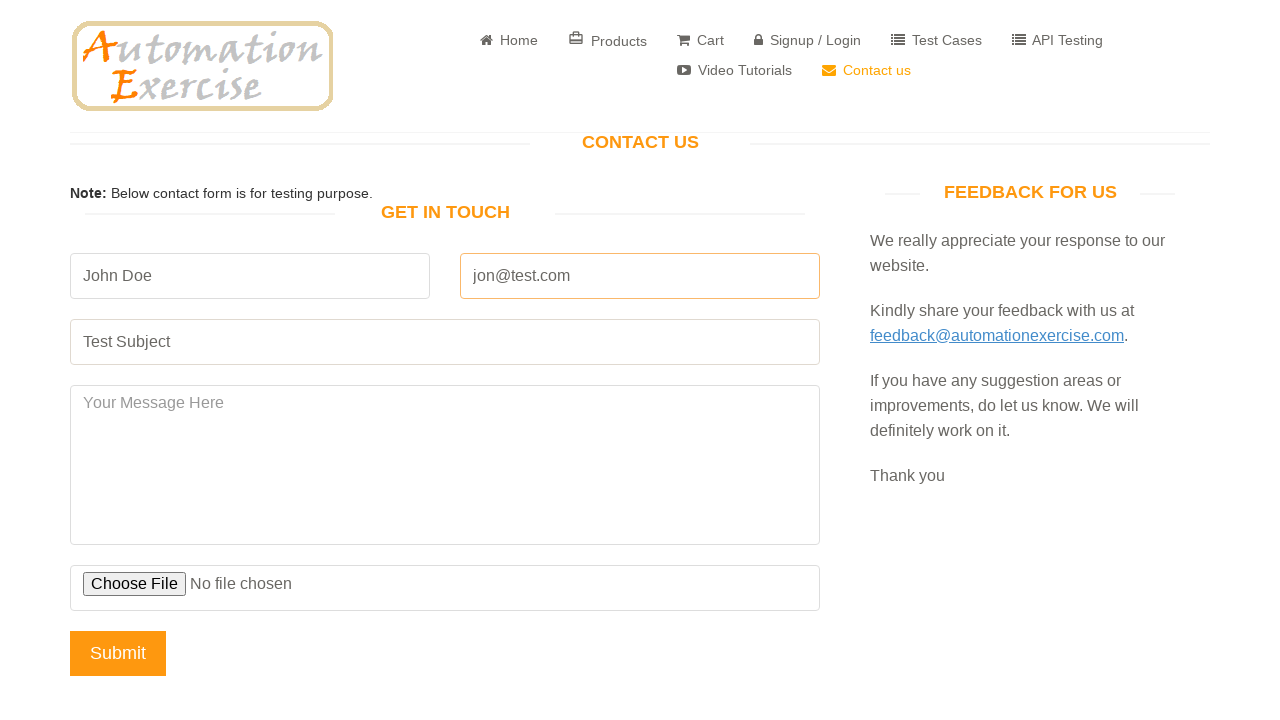

Filled message field with 'This is a test message.' on textarea[data-qa='message']
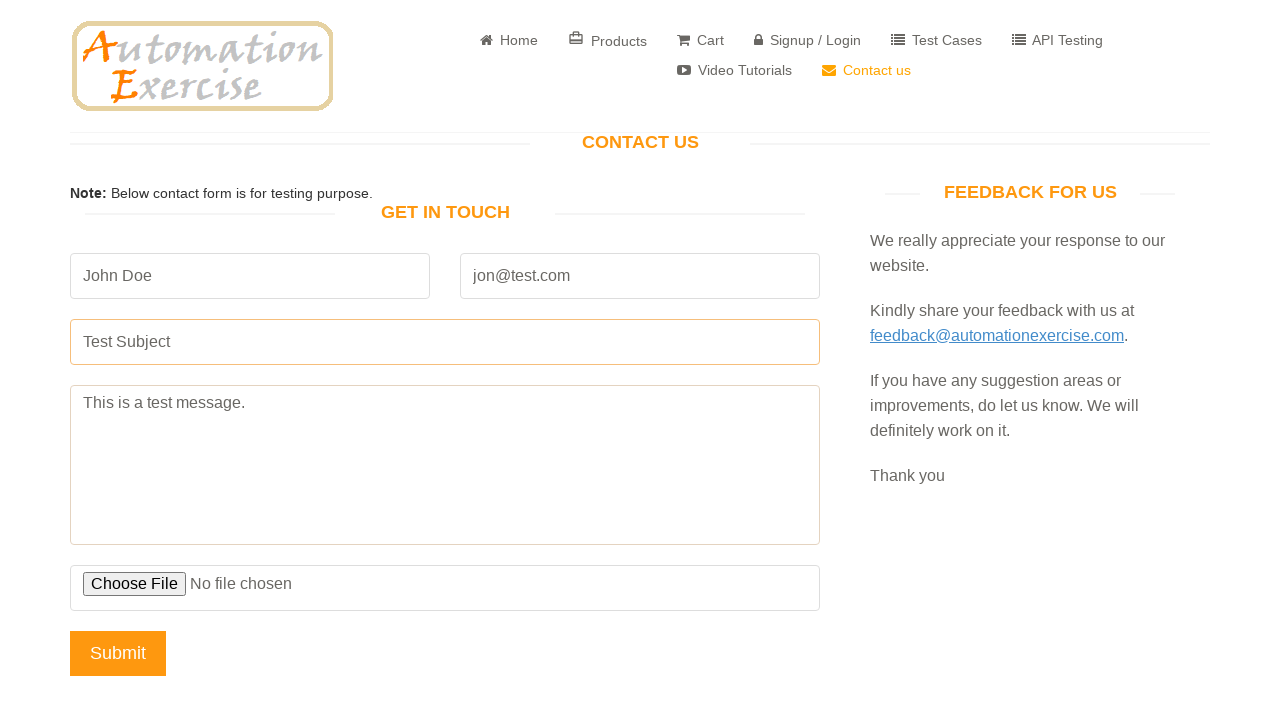

Set up alert dialog handler to accept dialogs
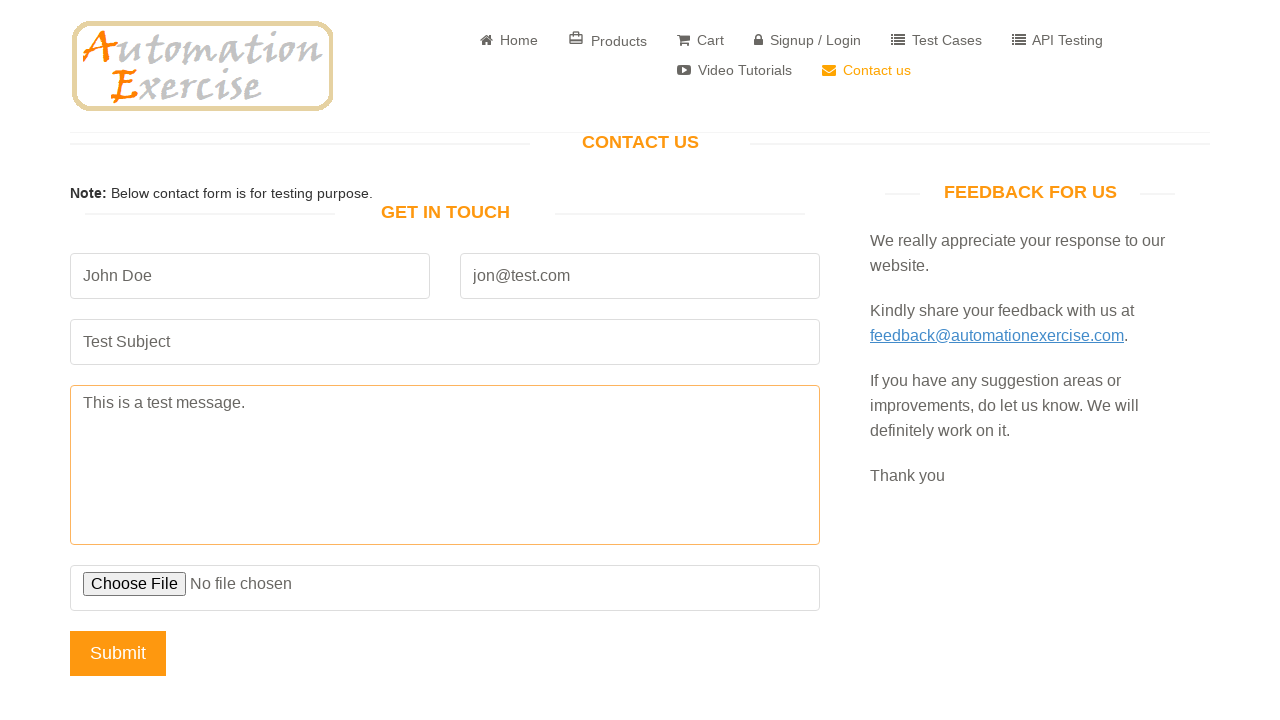

Clicked submit button to submit contact form at (118, 653) on input[data-qa='submit-button']
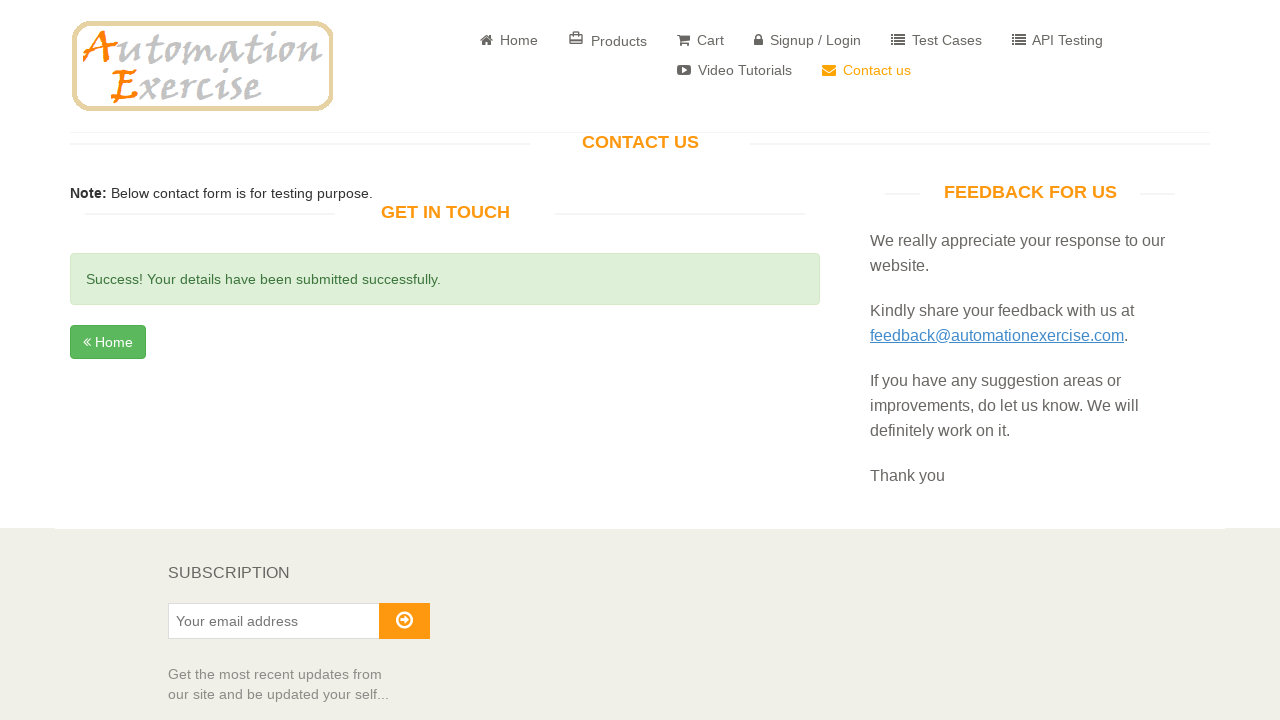

Verified success message is displayed after form submission
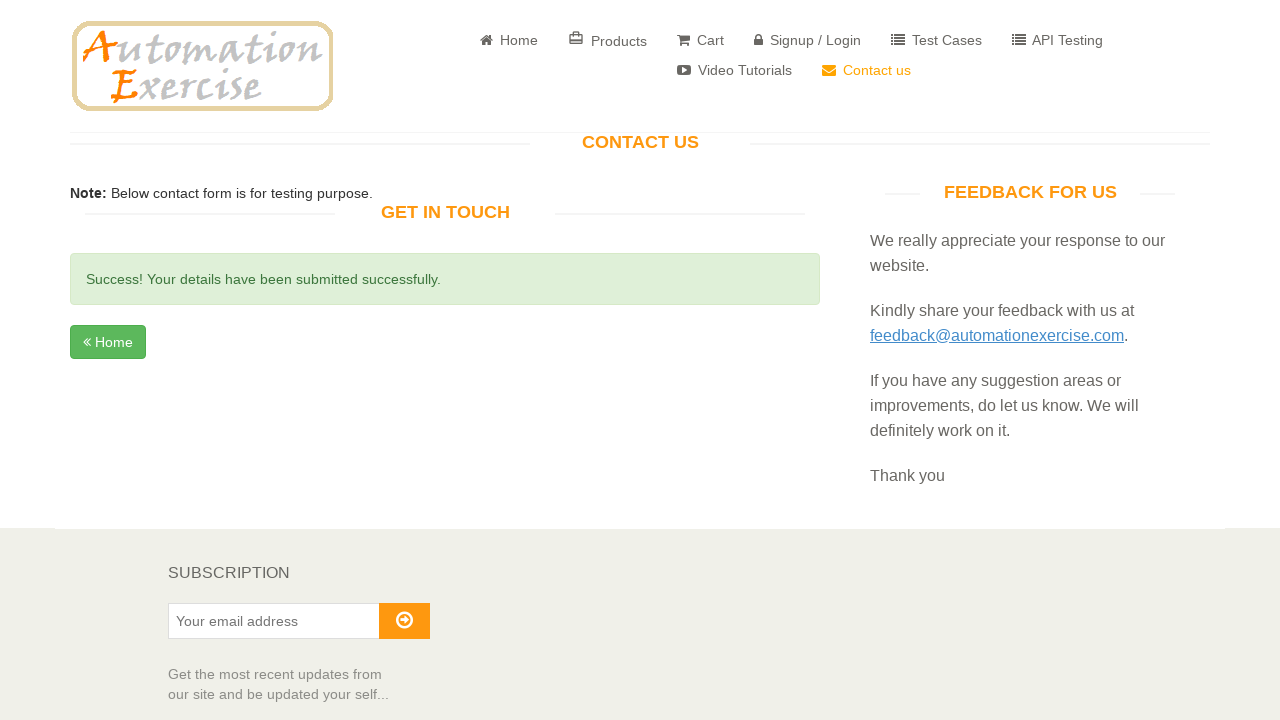

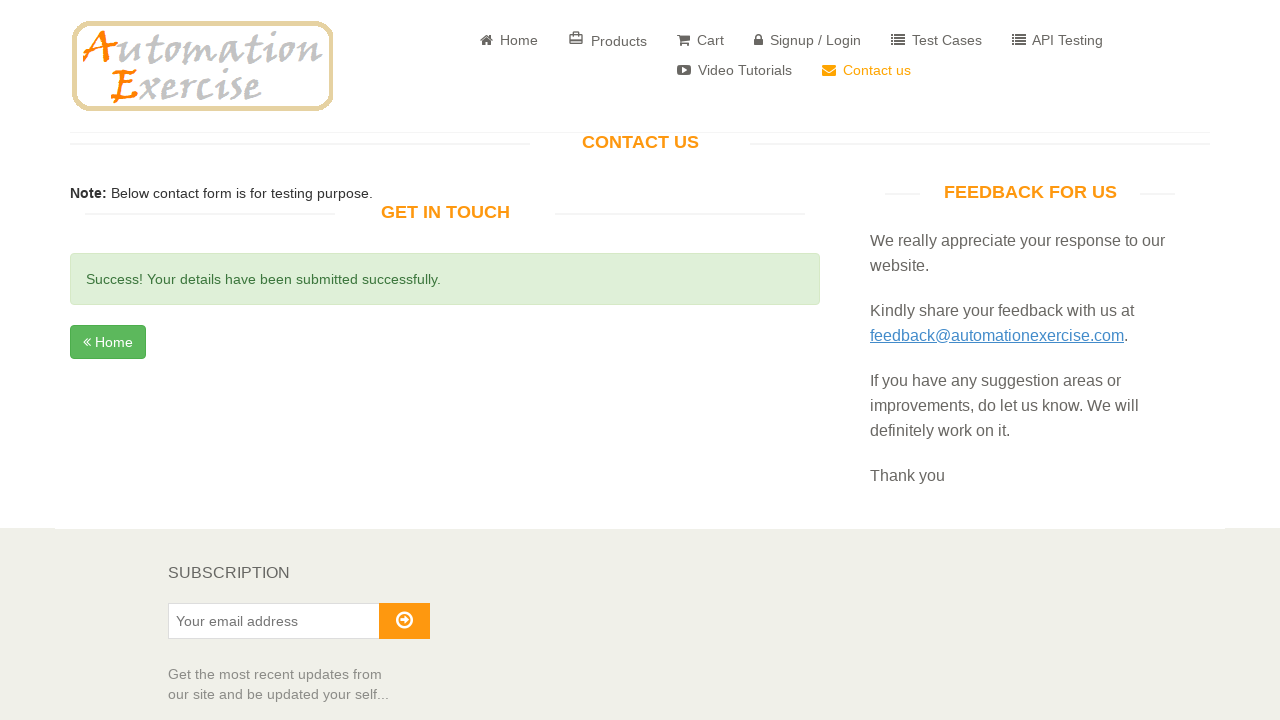